Tests the Delta Airlines flight booking calendar by selecting departure date (August 5th) and return date (August 7th) using the date picker widget.

Starting URL: https://www.delta.com/

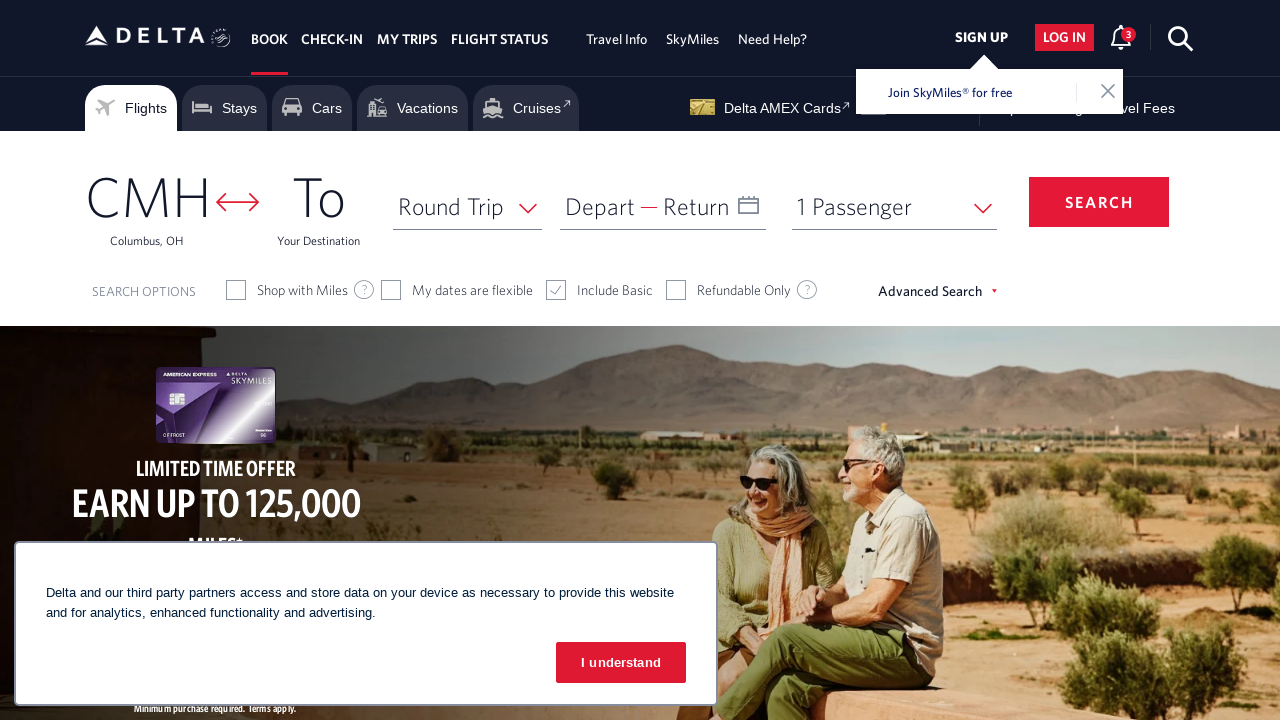

Waited for Delta Airlines page to load
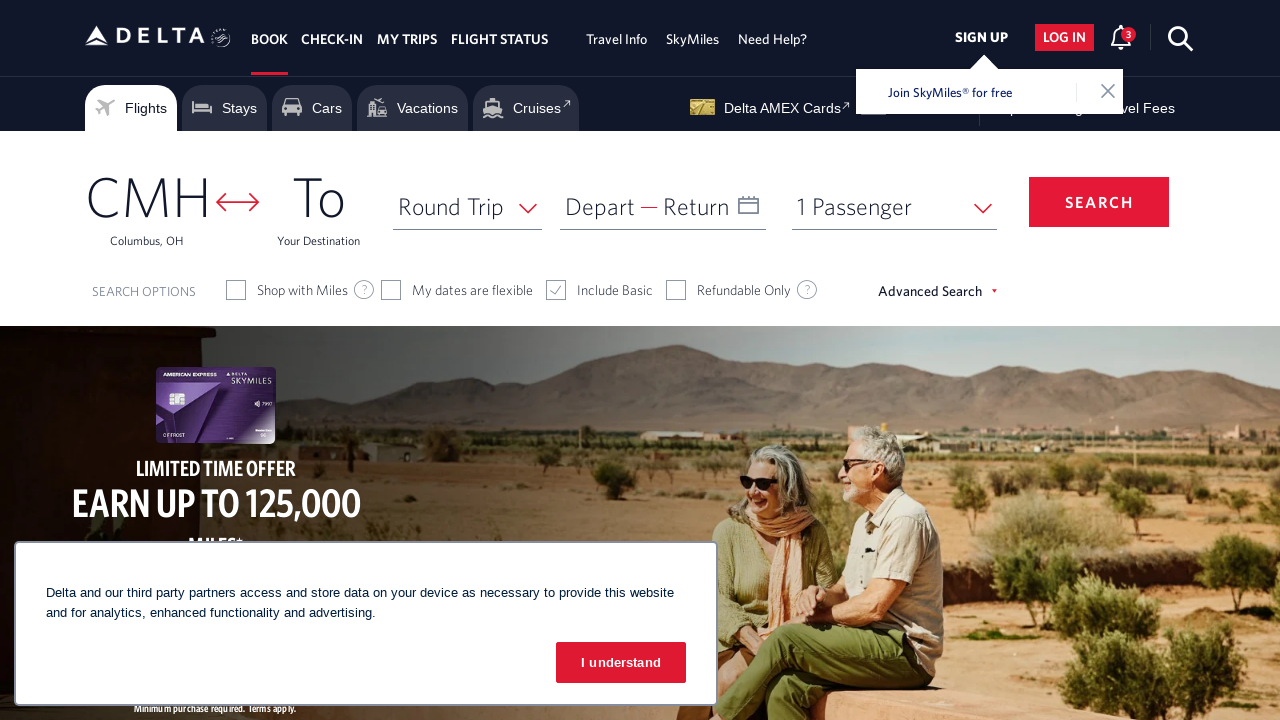

Clicked on departure date calendar icon to open date picker at (600, 206) on xpath=//span[@class='calDepartLabelCont']/span[2]
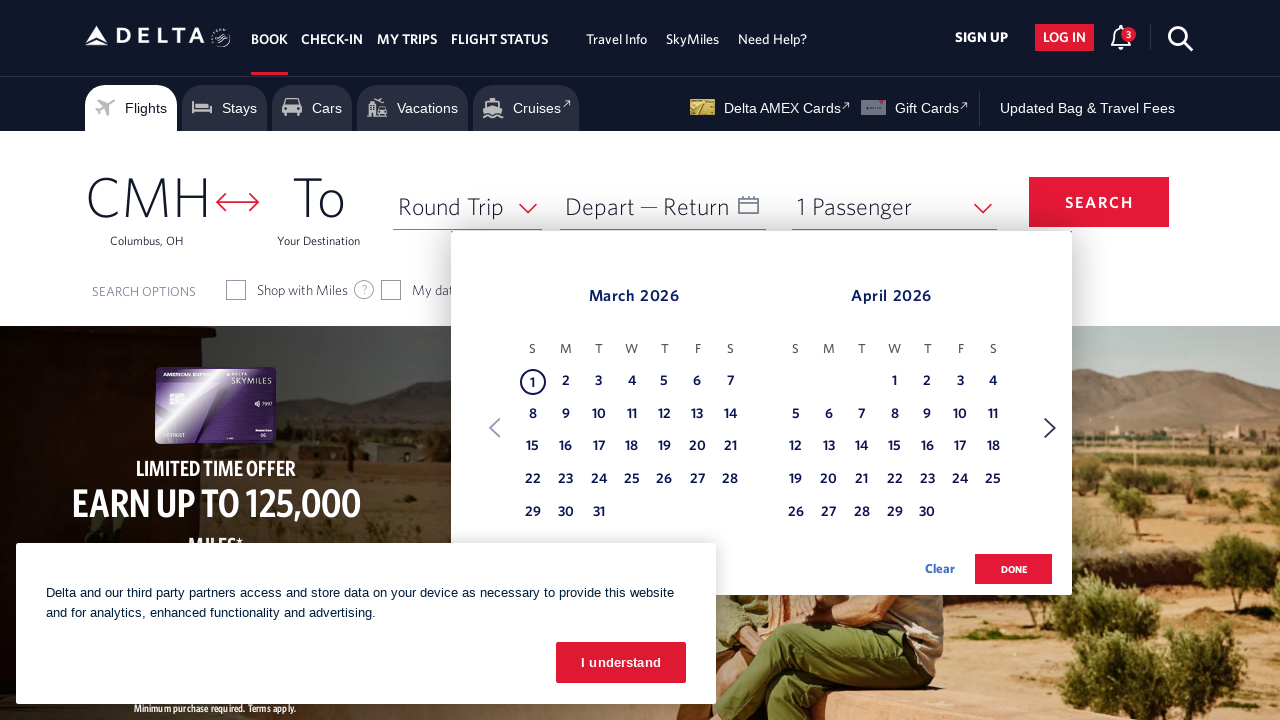

Clicked Next button to navigate to next month at (1050, 428) on xpath=//span[text()='Next']
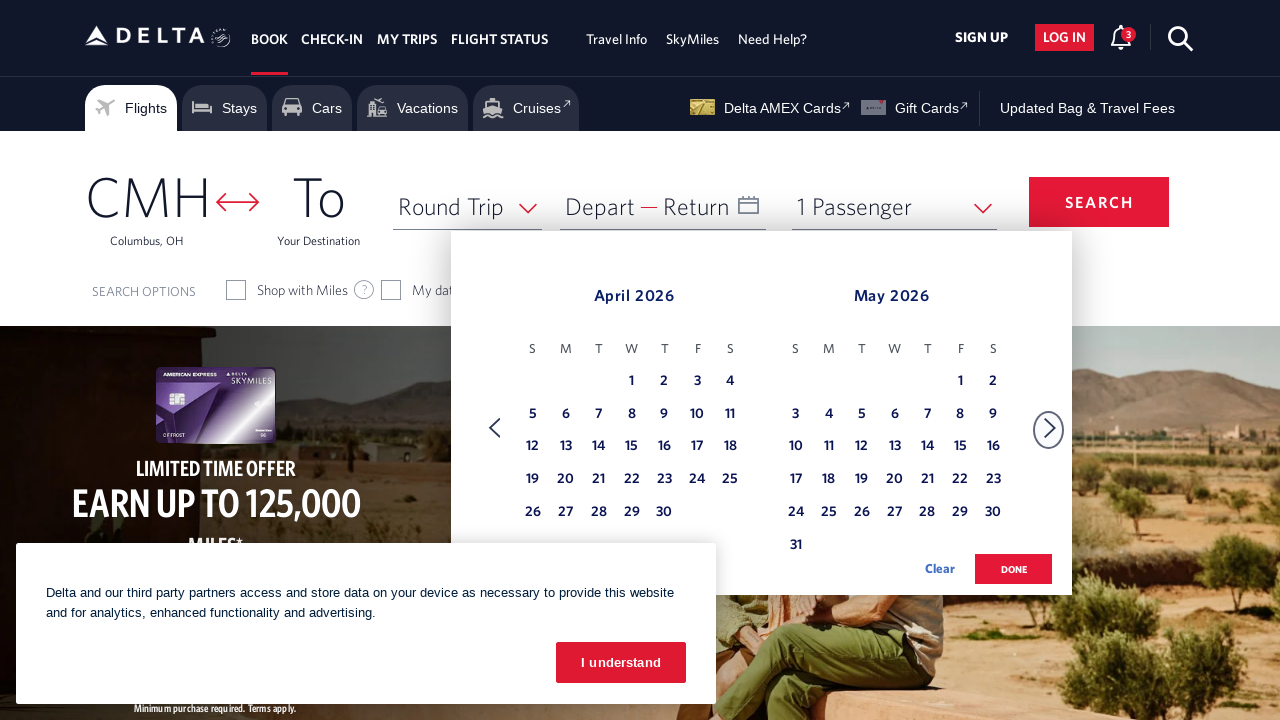

Clicked Next button to navigate to next month at (1050, 428) on xpath=//span[text()='Next']
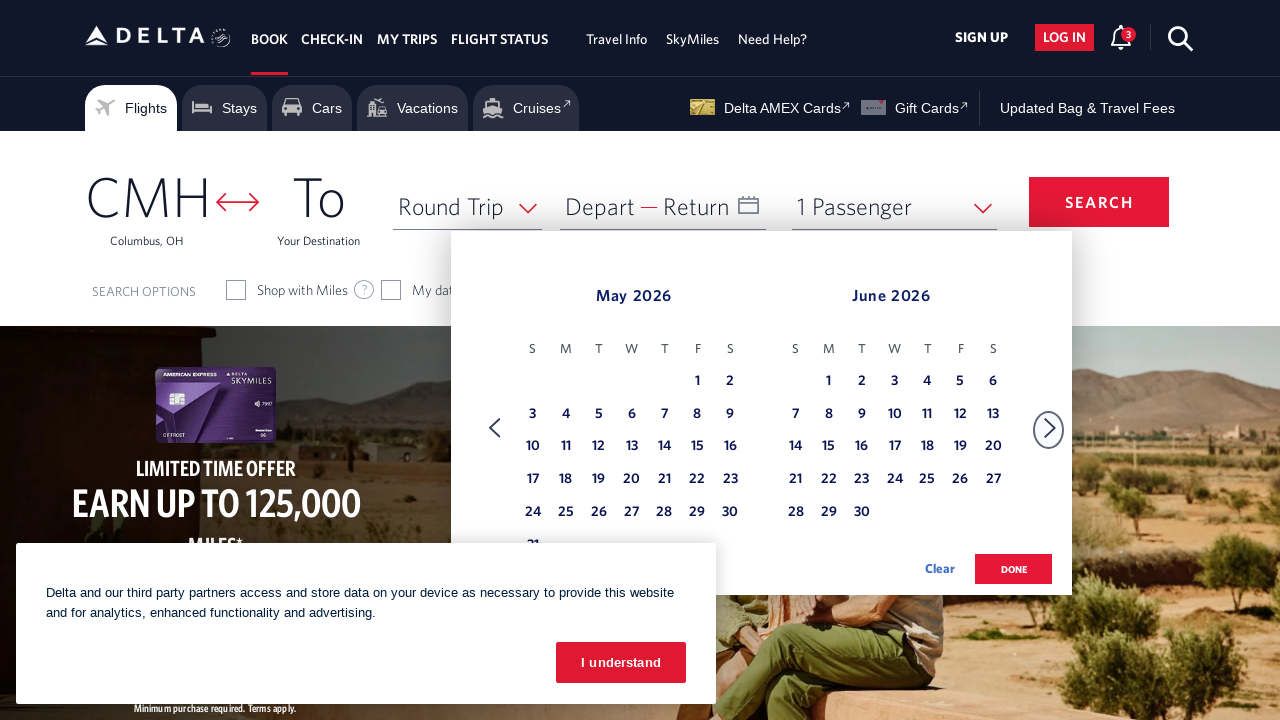

Clicked Next button to navigate to next month at (1050, 428) on xpath=//span[text()='Next']
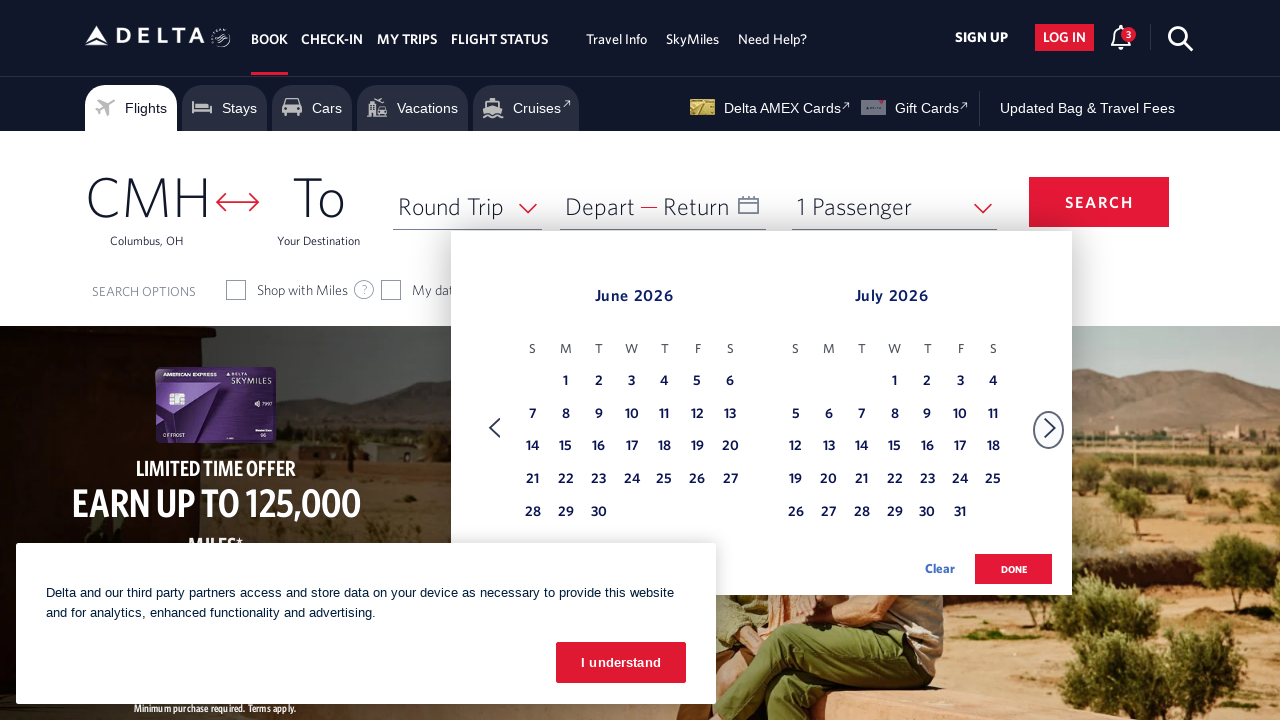

Clicked Next button to navigate to next month at (1050, 428) on xpath=//span[text()='Next']
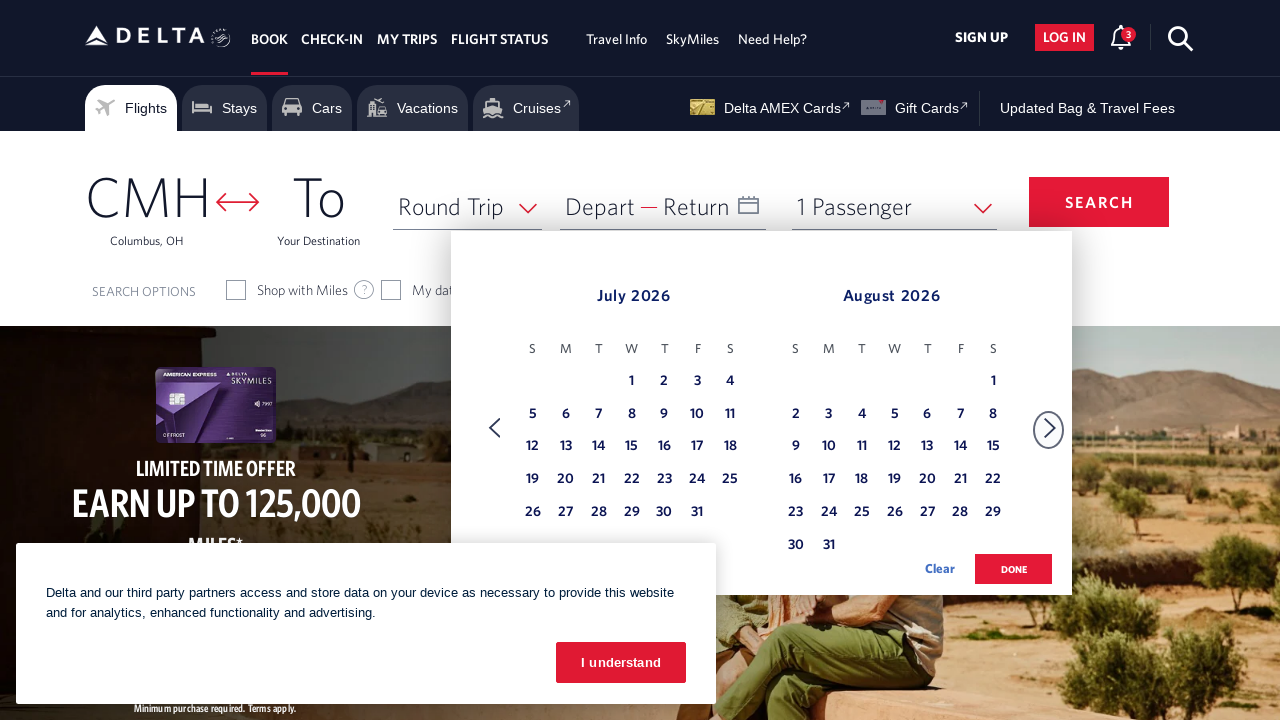

Clicked Next button to navigate to next month at (1050, 428) on xpath=//span[text()='Next']
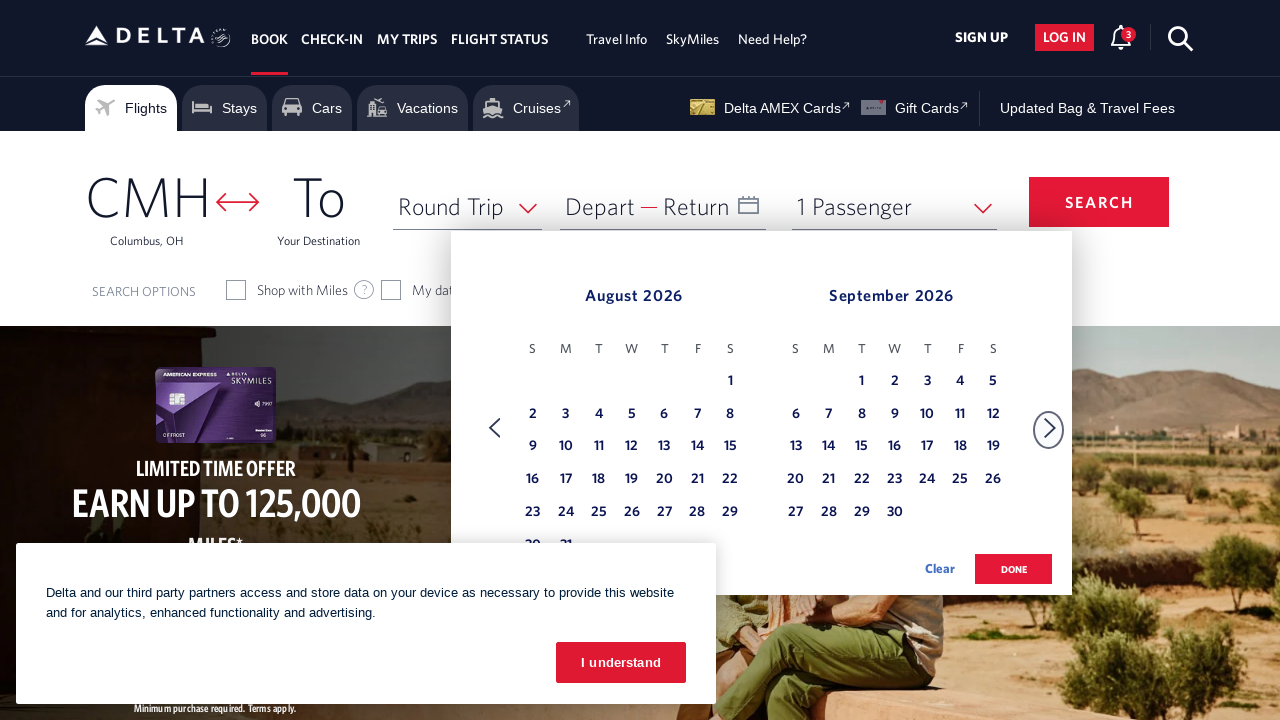

Navigated to August in calendar for departure date
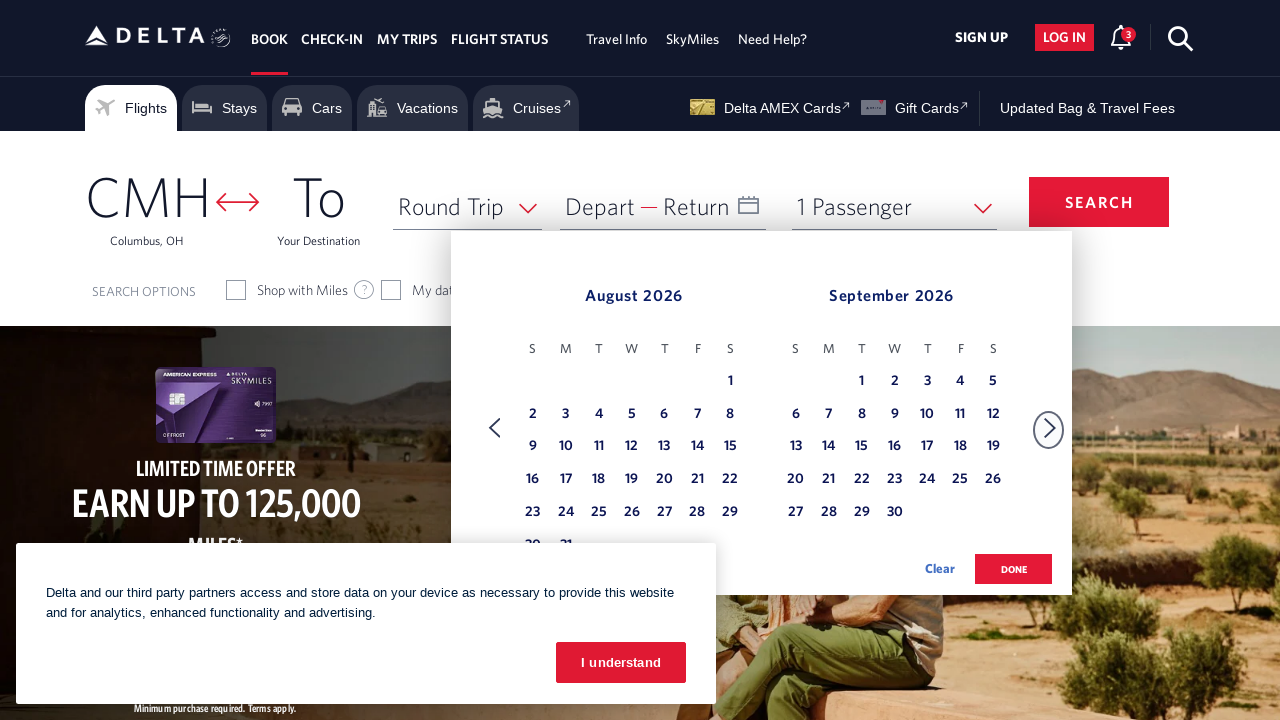

Selected August 5th as departure date at (632, 415) on xpath=//table[@class='dl-datepicker-calendar']/tbody/tr/td >> nth=17
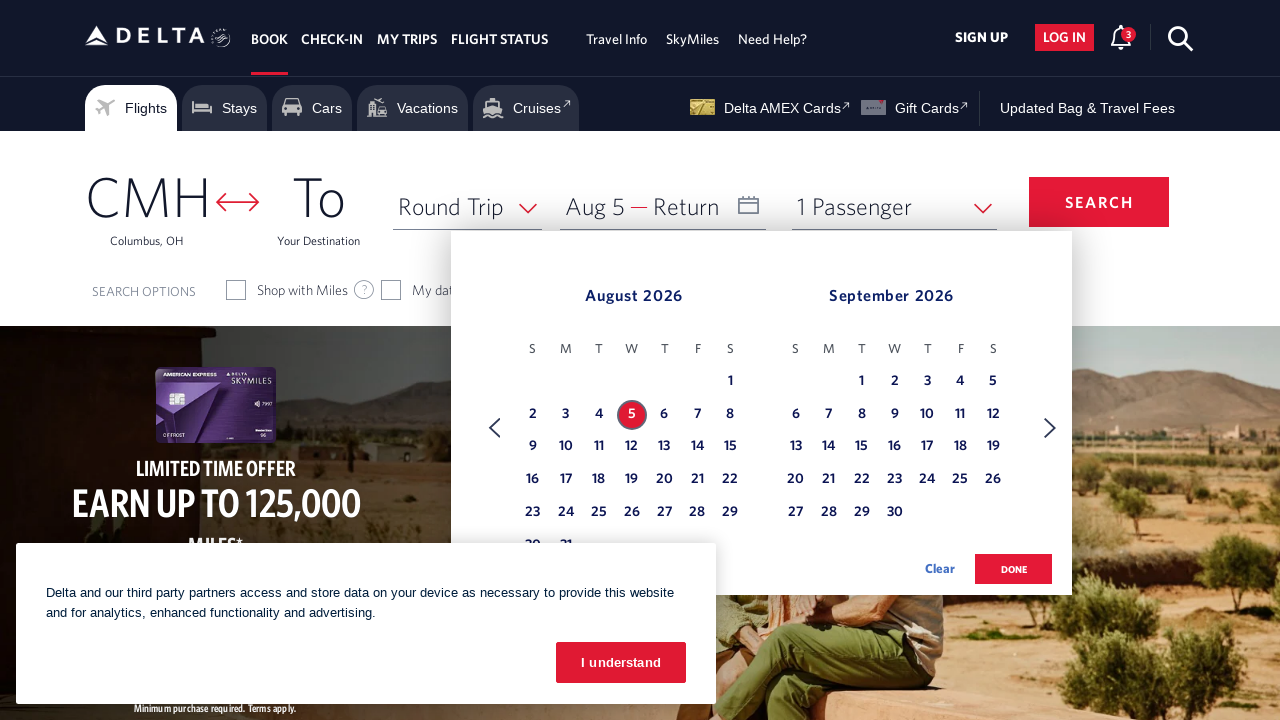

Confirmed August is visible for return date selection
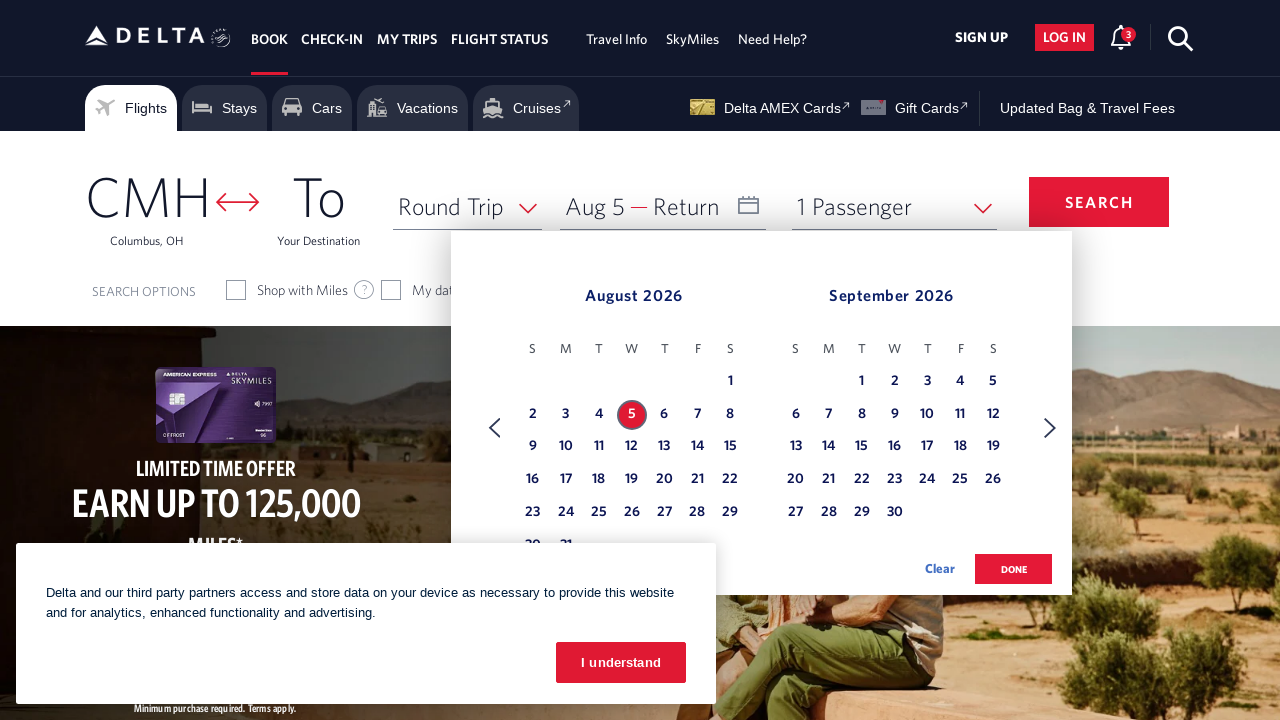

Selected August 7th as return date at (697, 415) on xpath=//table[@class='dl-datepicker-calendar']/tbody/tr/td >> nth=19
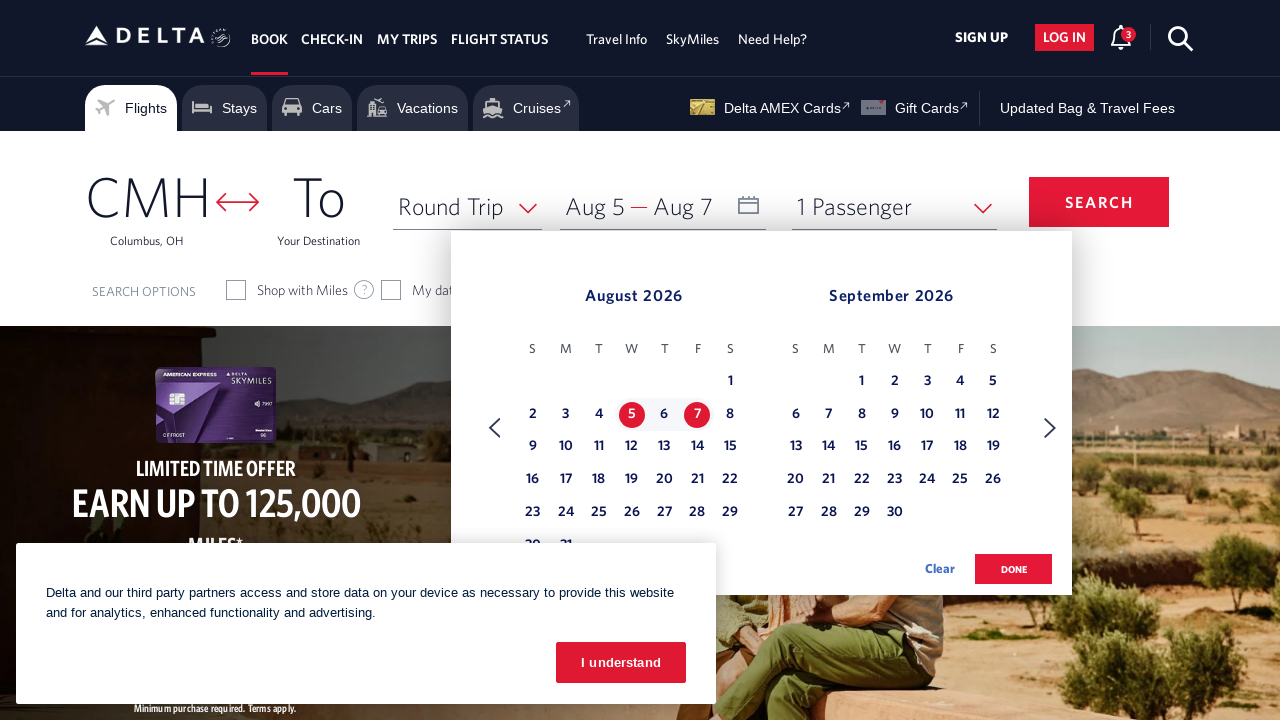

Clicked Done button to confirm departure and return dates at (1014, 569) on xpath=//button[@value='done']
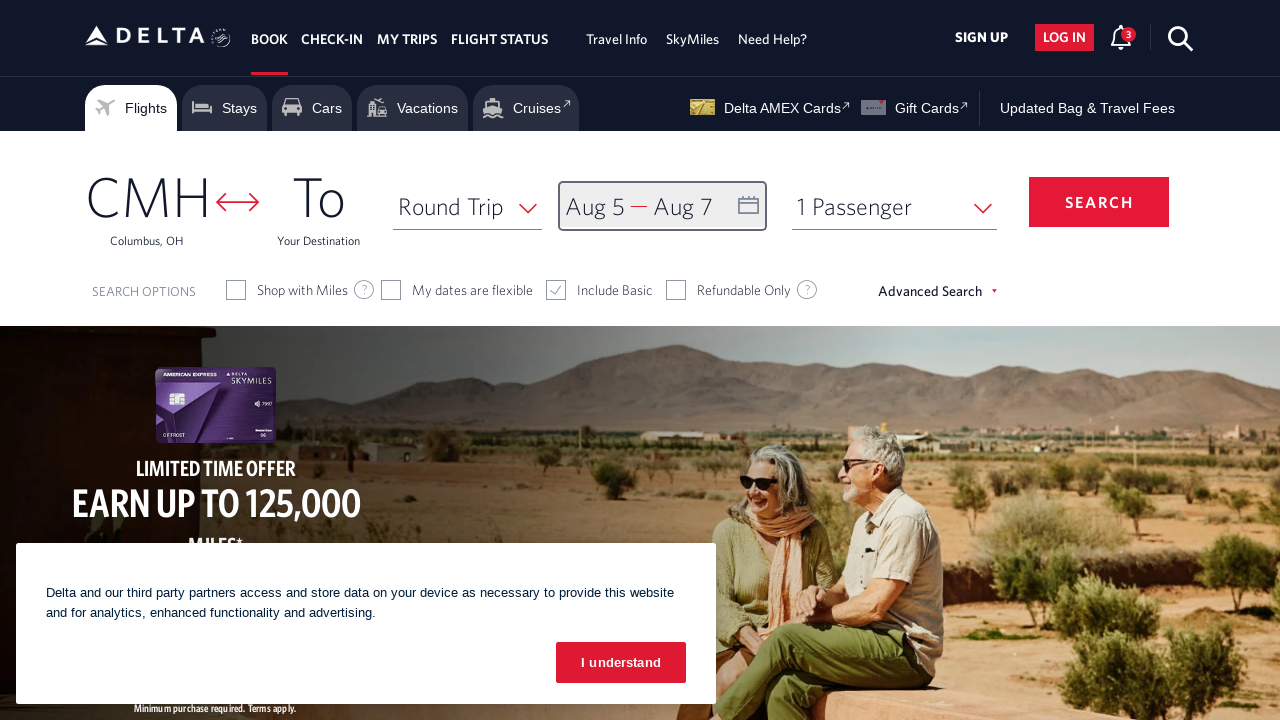

Waited for calendar to close after date selection
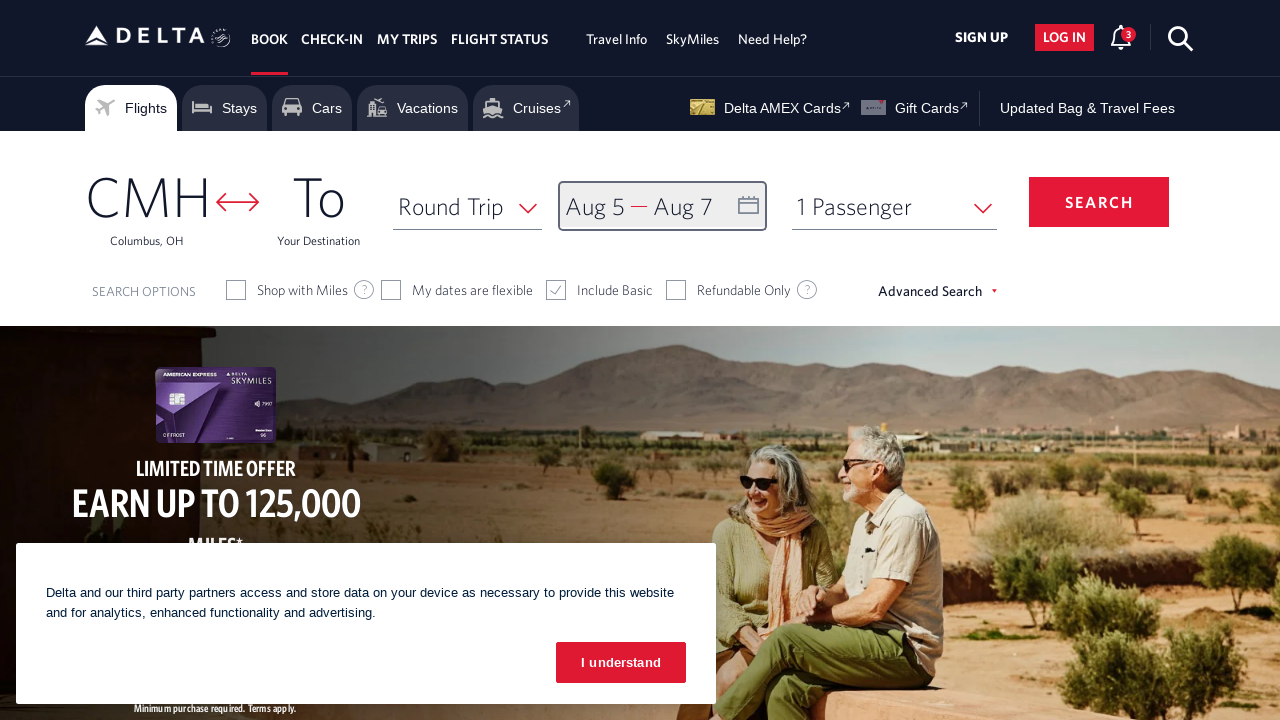

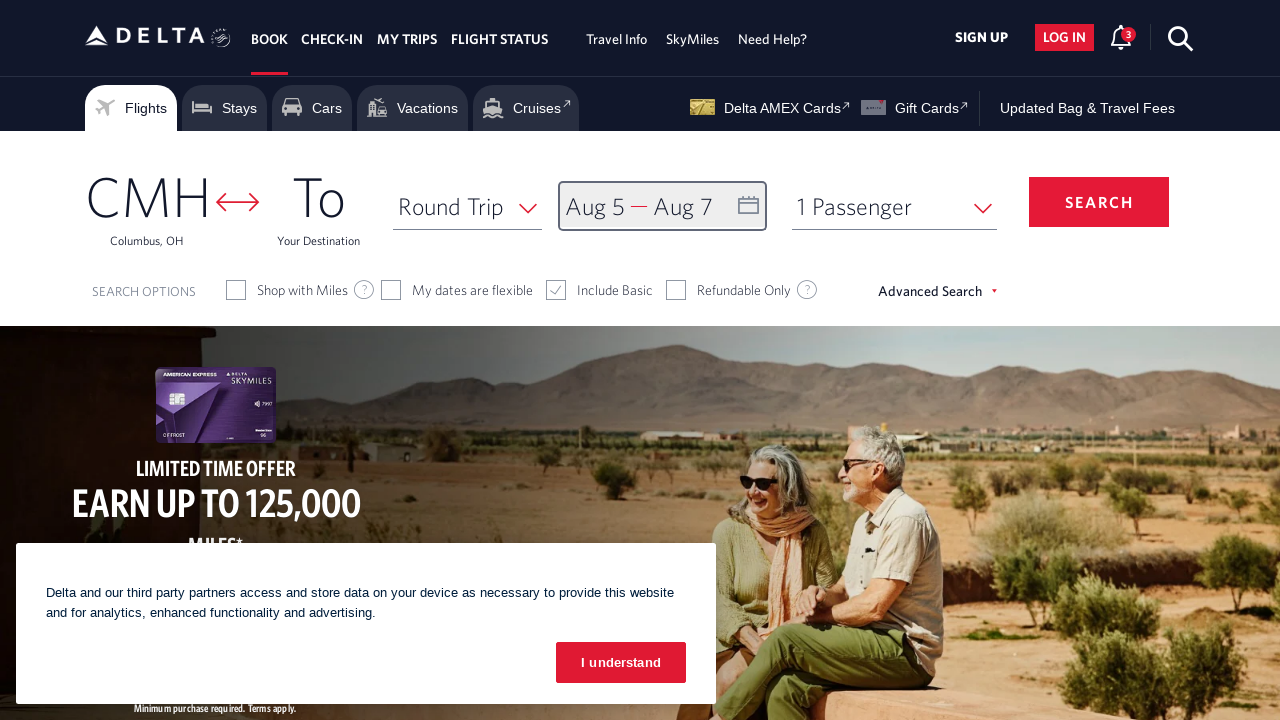